Tests alert handling functionality by clicking a button that opens an alert and then accepting it

Starting URL: https://testautomationpractice.blogspot.com/

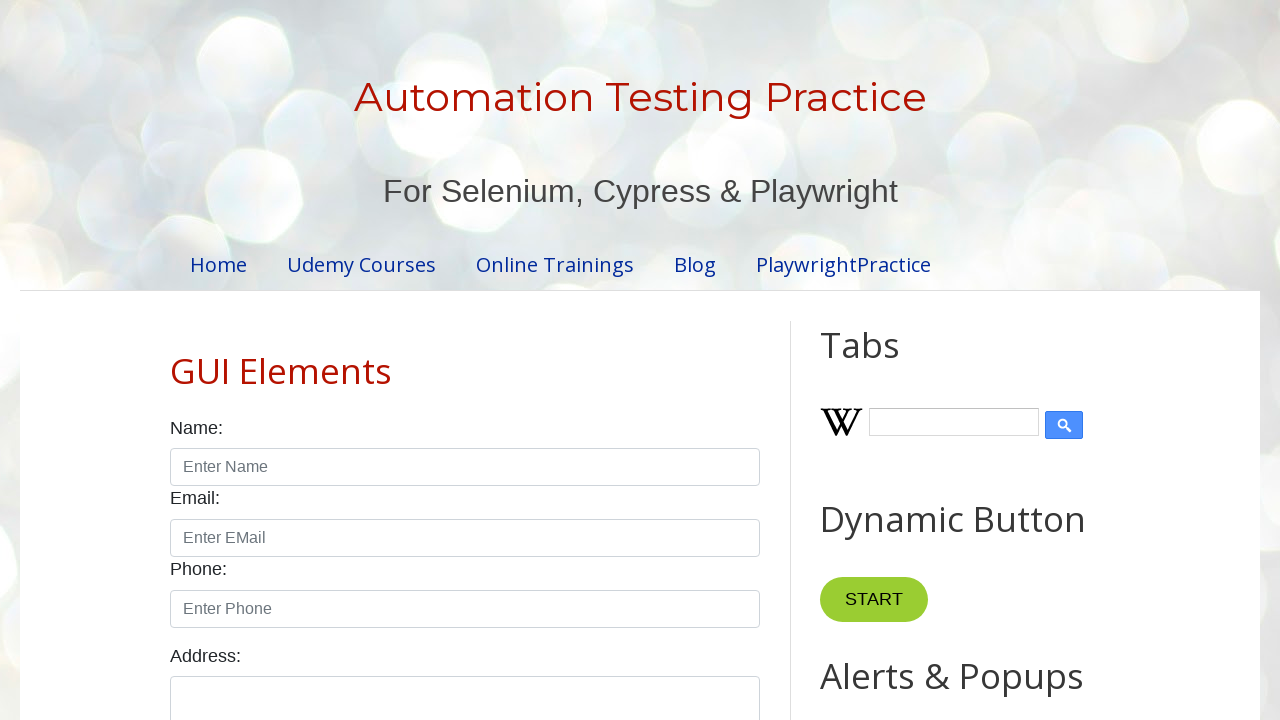

Clicked button to open alert at (888, 361) on xpath=//*[@id="HTML9"]/div[1]/button
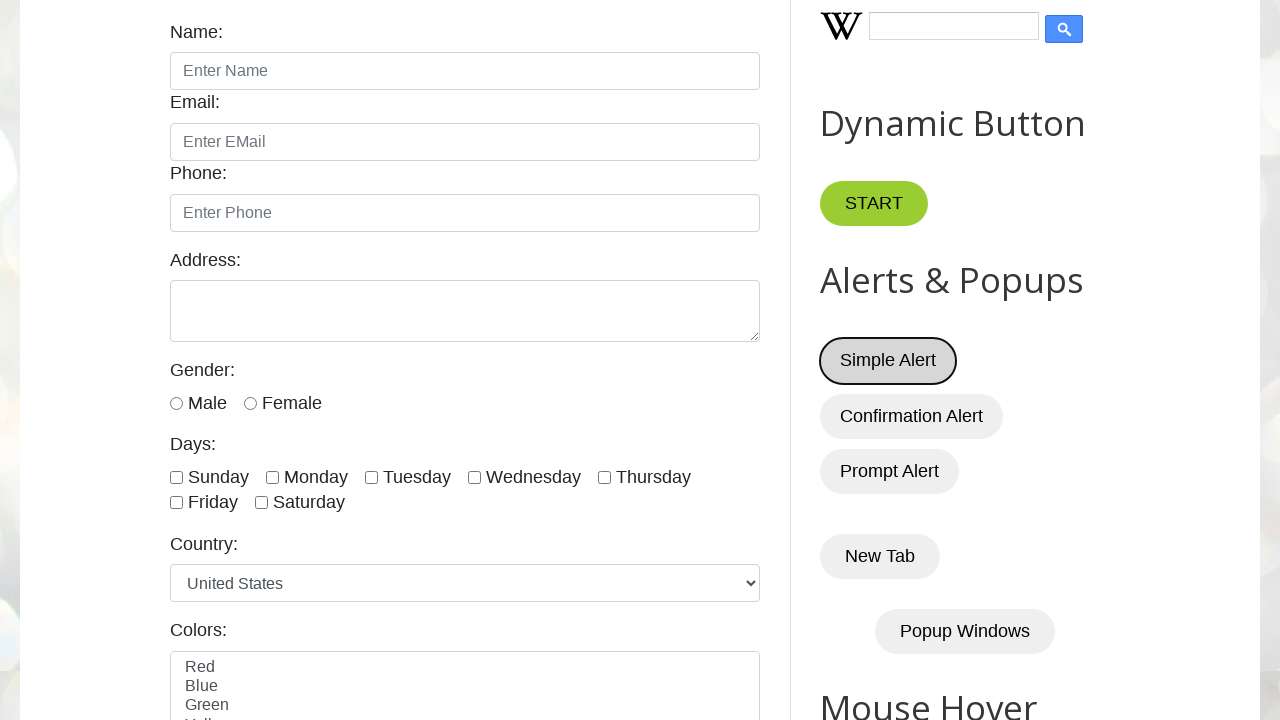

Set up dialog handler to accept alerts
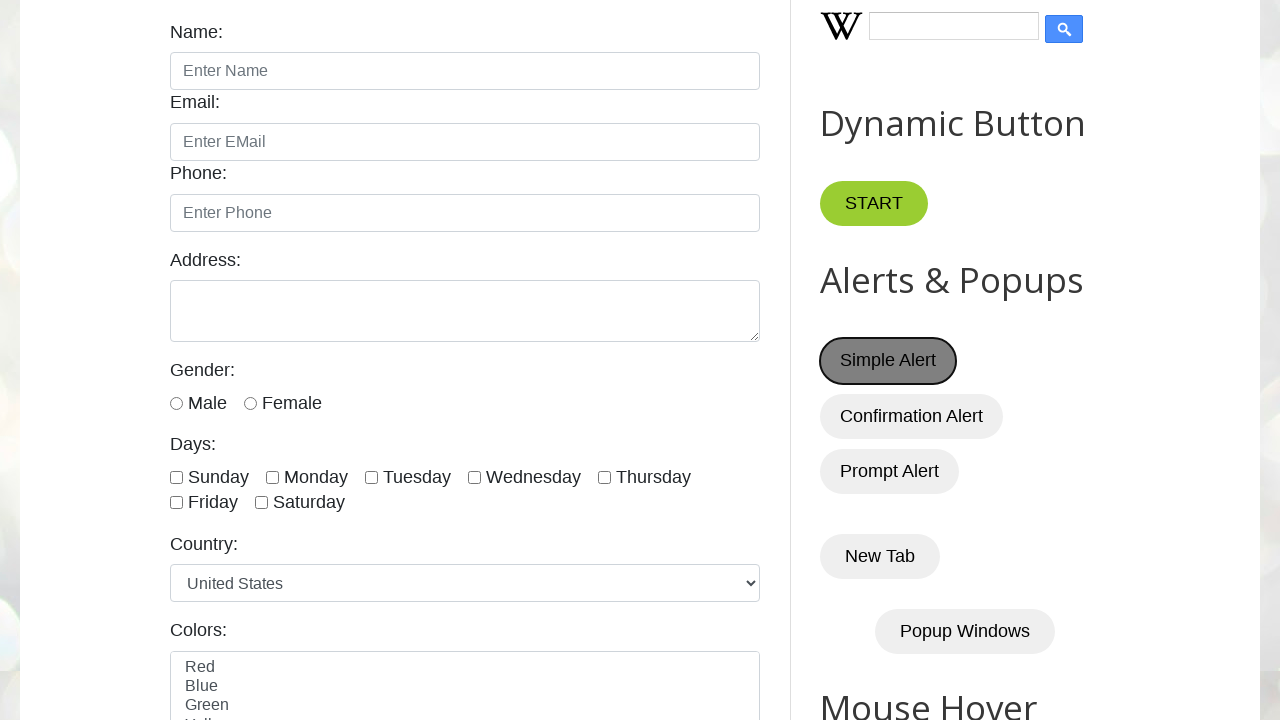

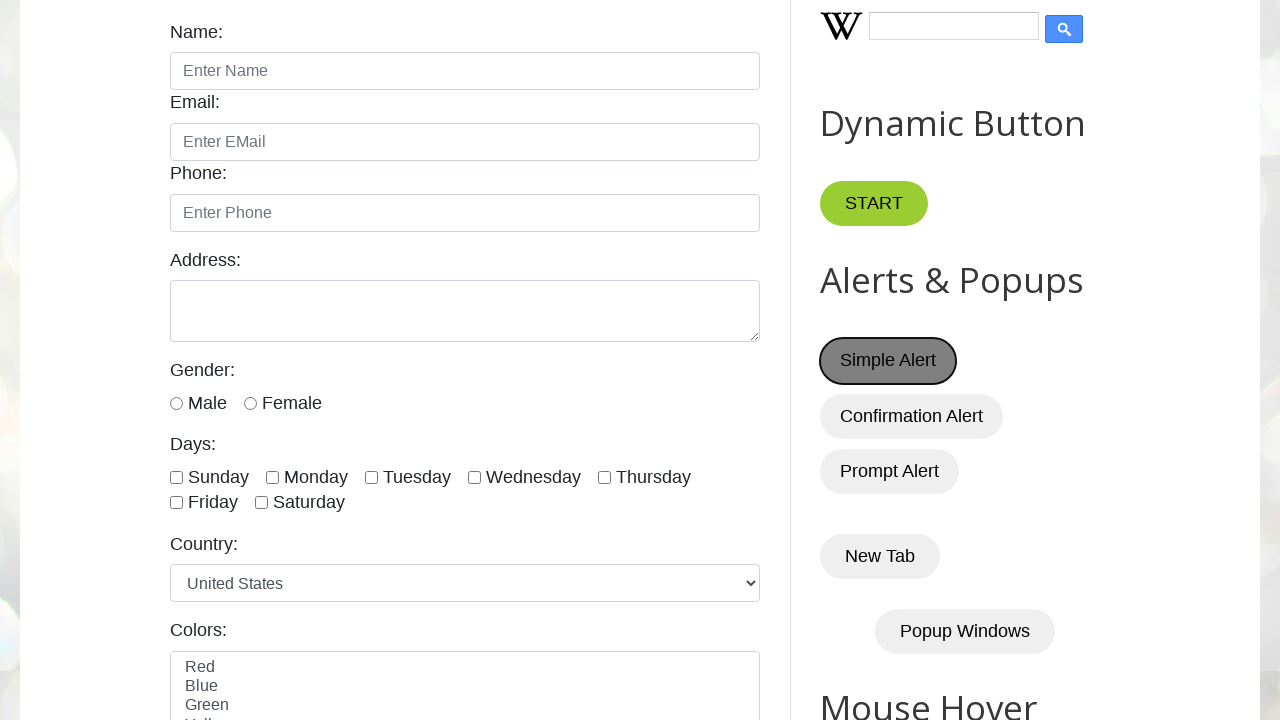